Tests dynamic control functionality by clicking a toggle button to hide and show a checkbox, verifying the checkbox appears and disappears accordingly.

Starting URL: https://v1.training-support.net/selenium/dynamic-controls

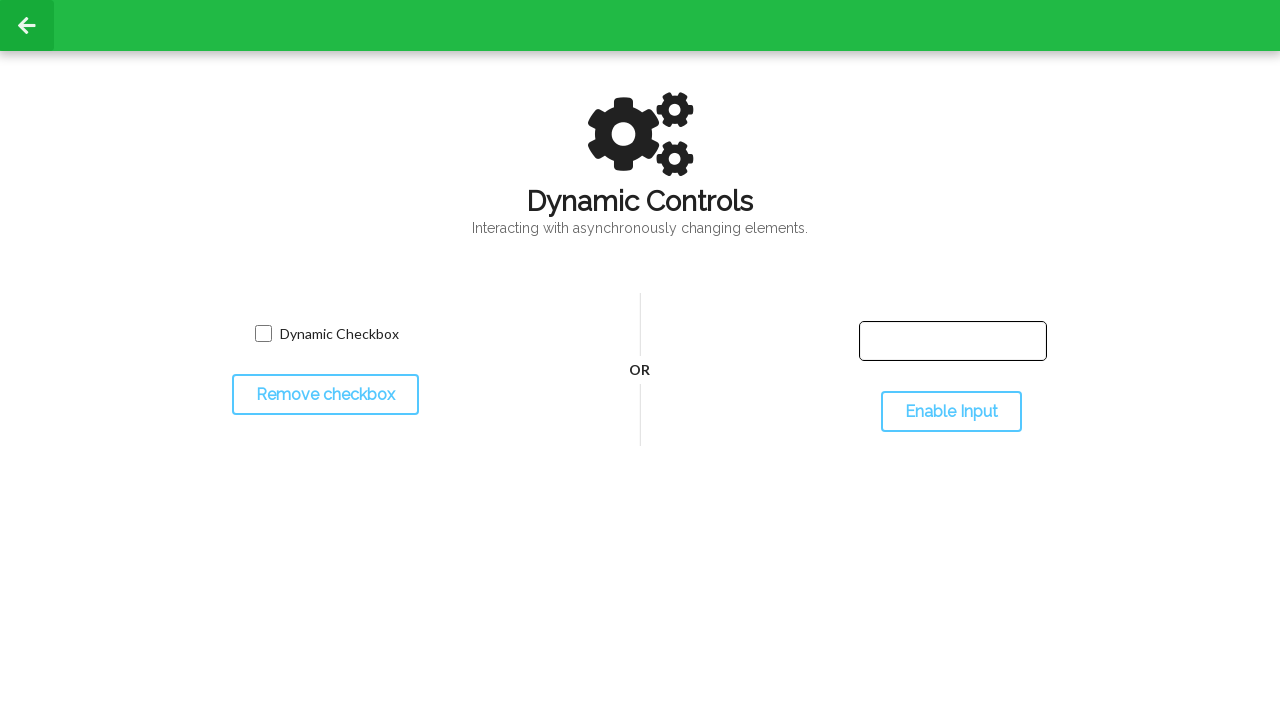

Clicked toggle button to hide the checkbox at (325, 395) on #toggleCheckbox
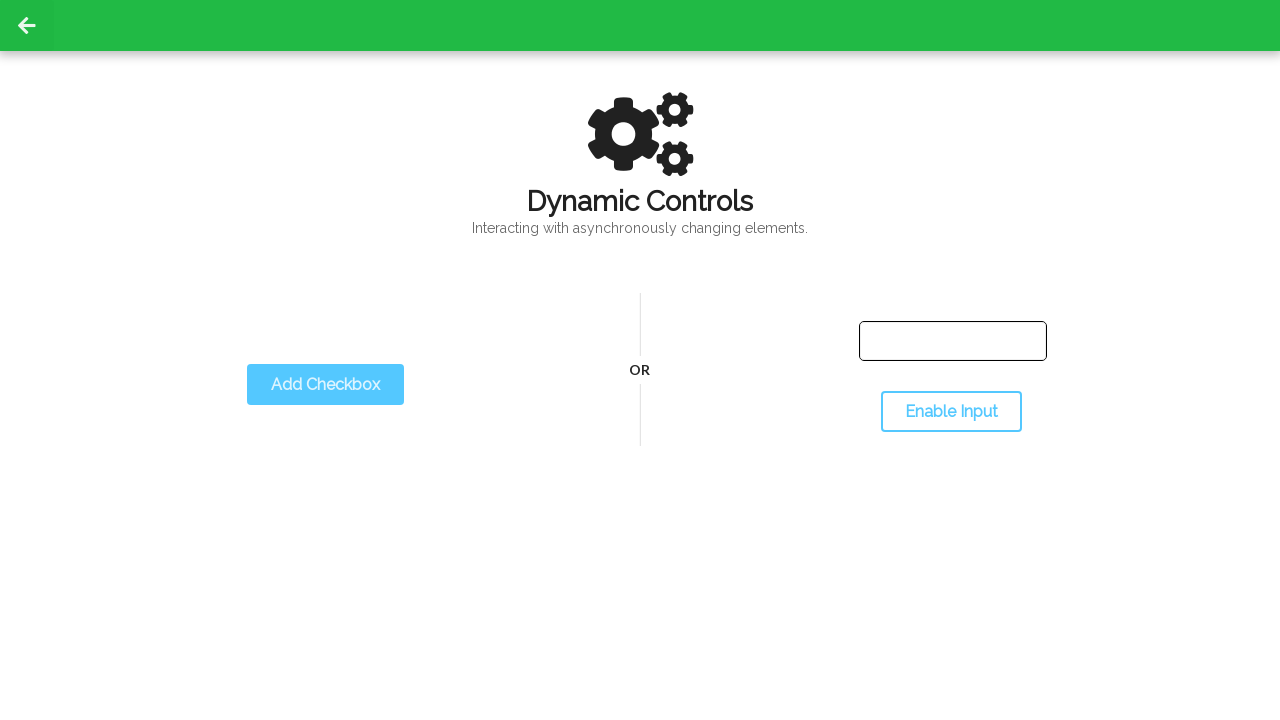

Checkbox disappeared after toggle
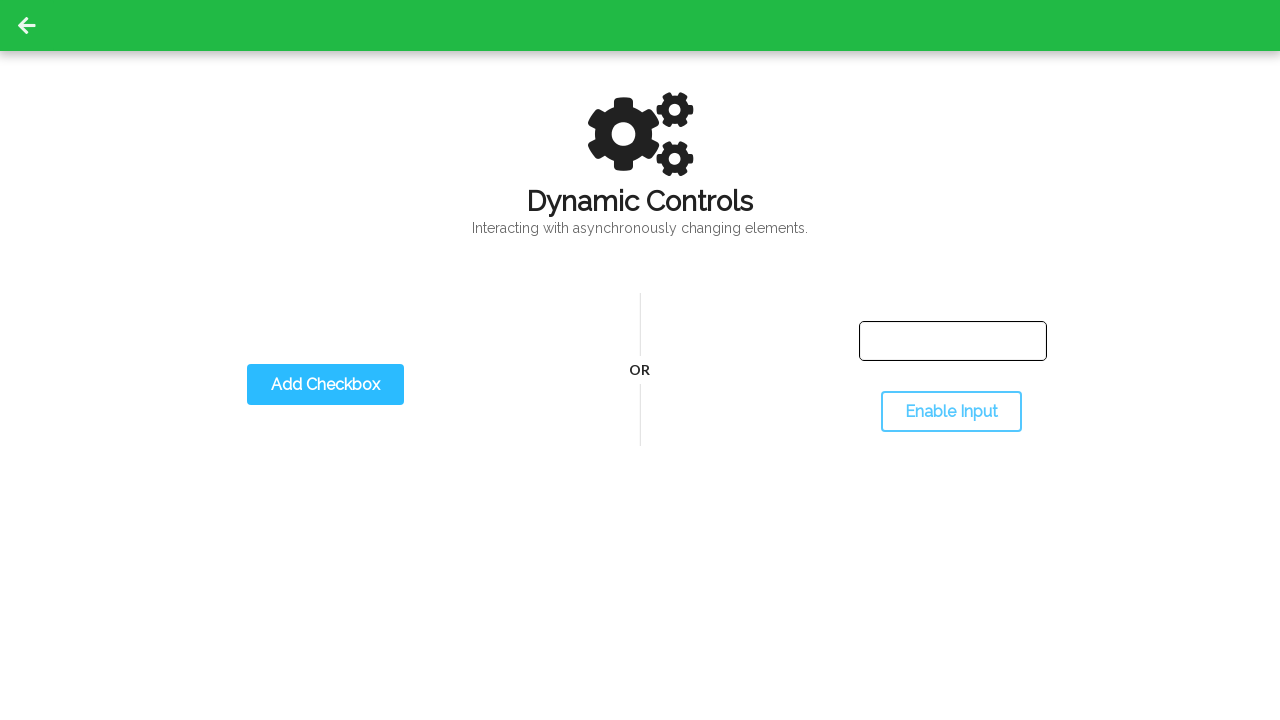

Clicked toggle button to show the checkbox at (325, 385) on #toggleCheckbox
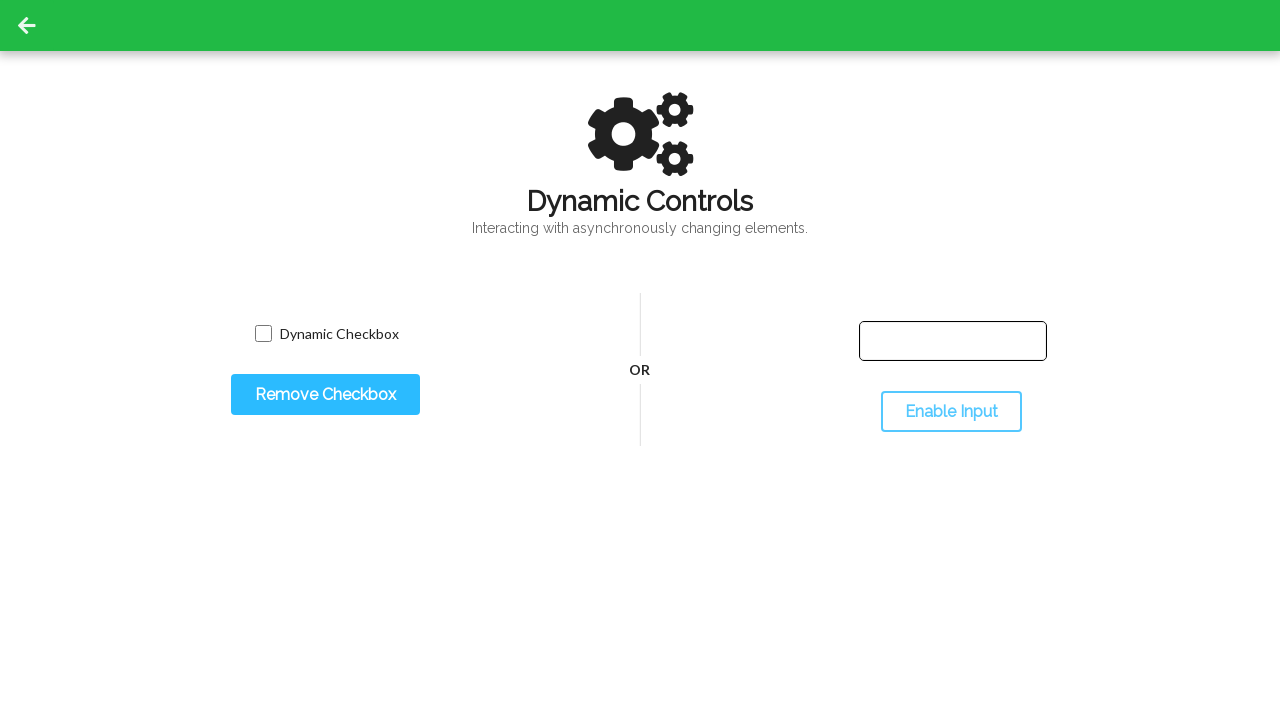

Checkbox appeared after second toggle
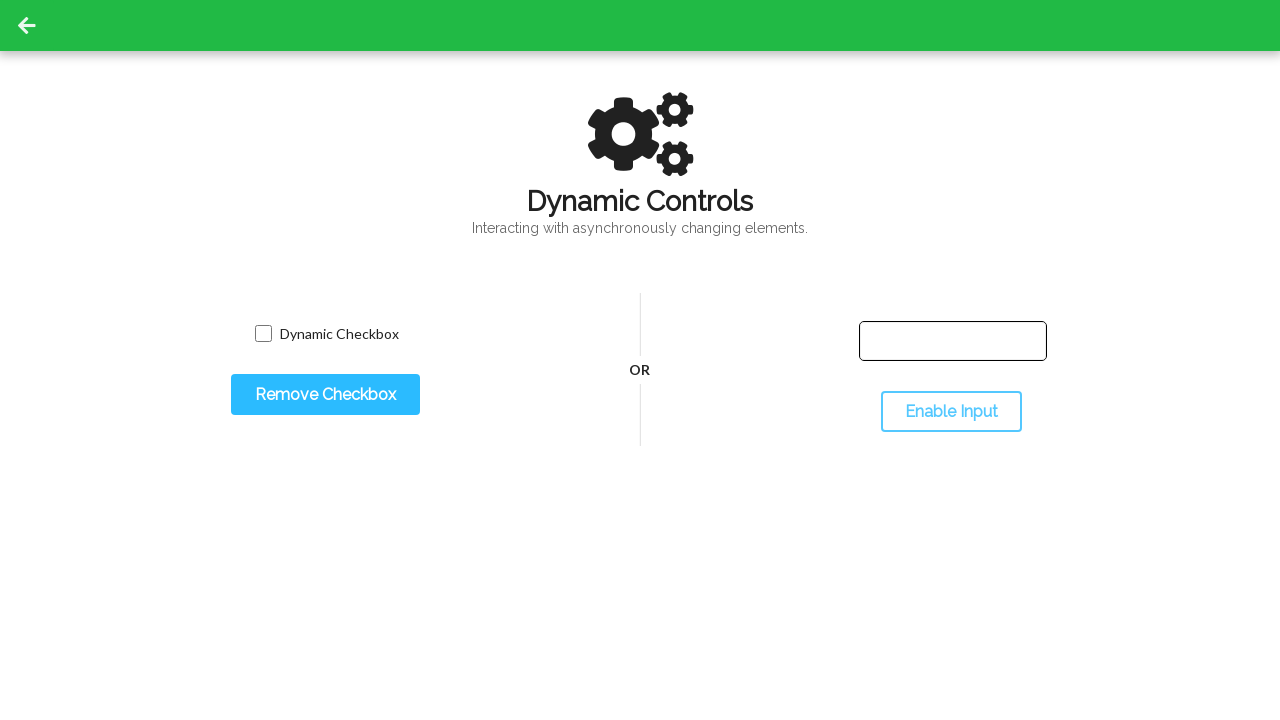

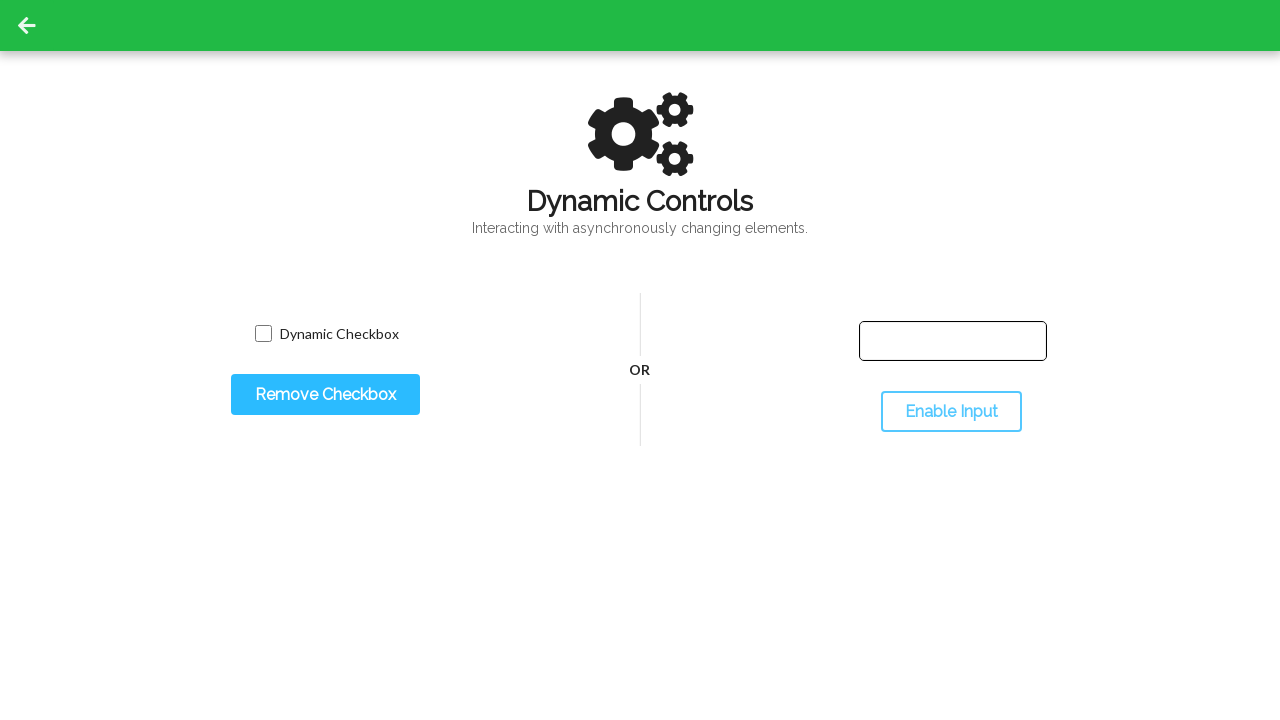